Tests search functionality by typing 'ca' in the search box with console logging

Starting URL: https://rahulshettyacademy.com/seleniumPractise/#/

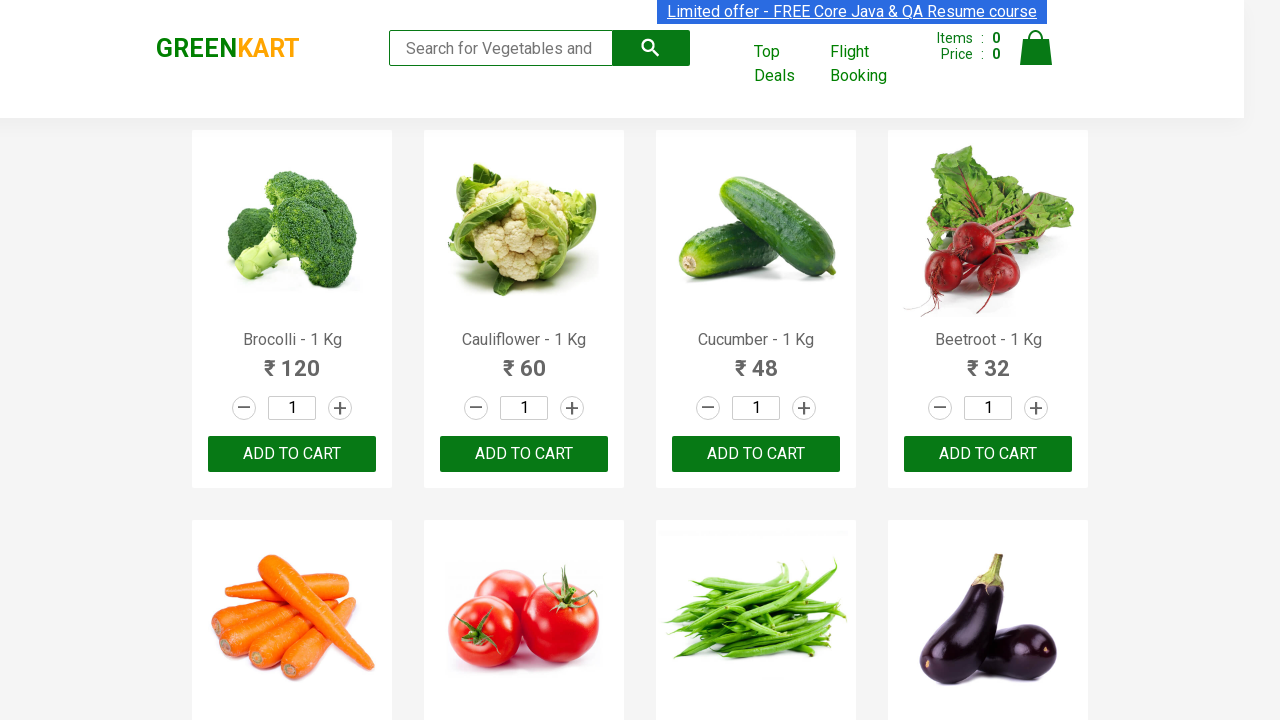

Typed 'ca' in search box on .search-keyword
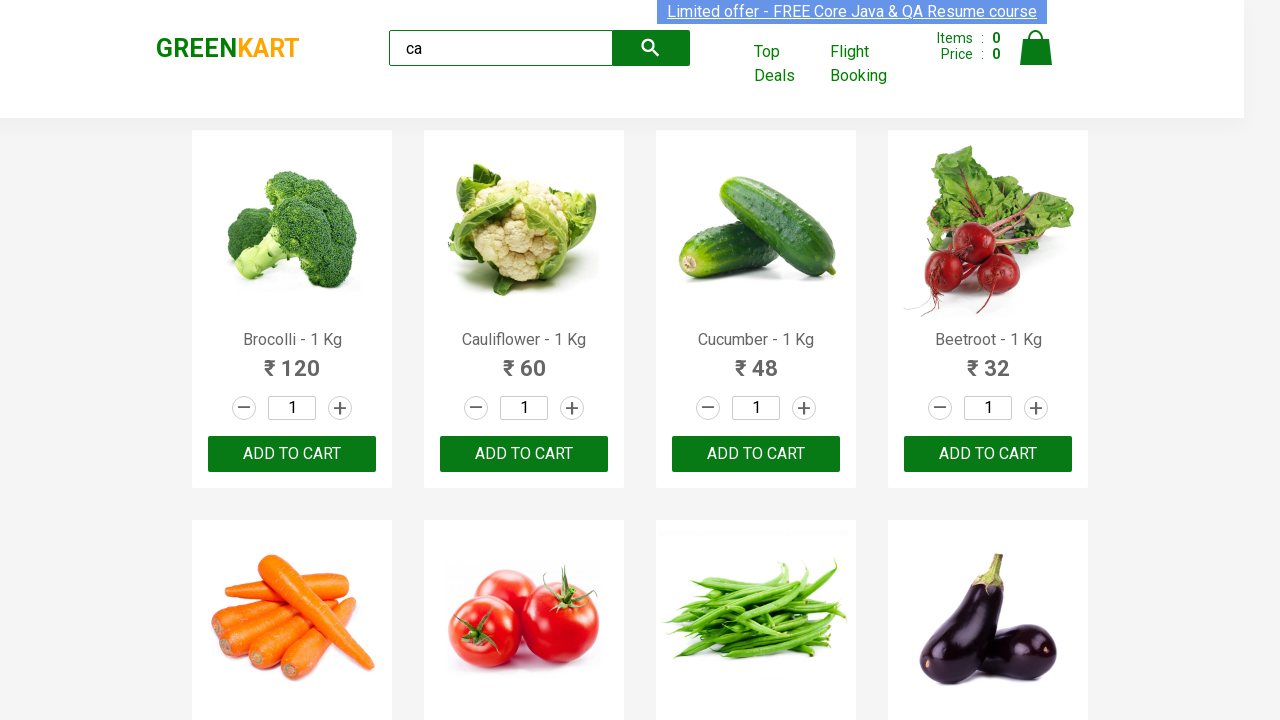

Waited 2 seconds for search results to load
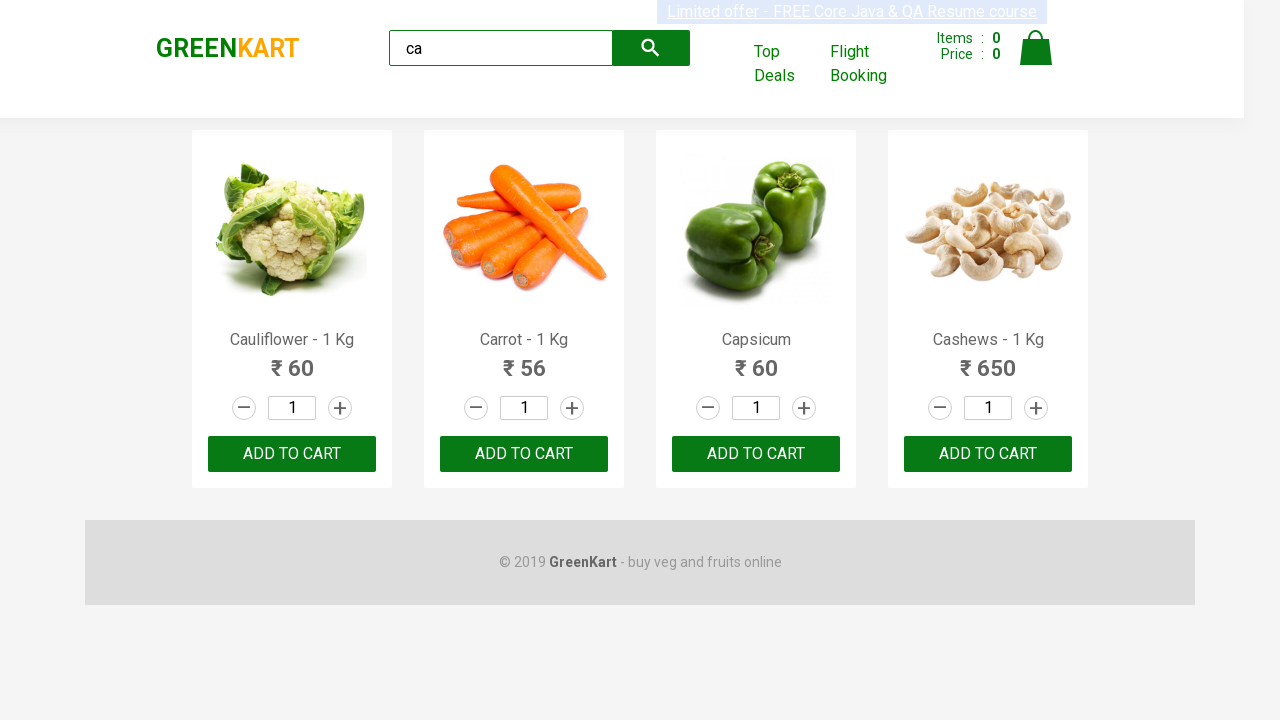

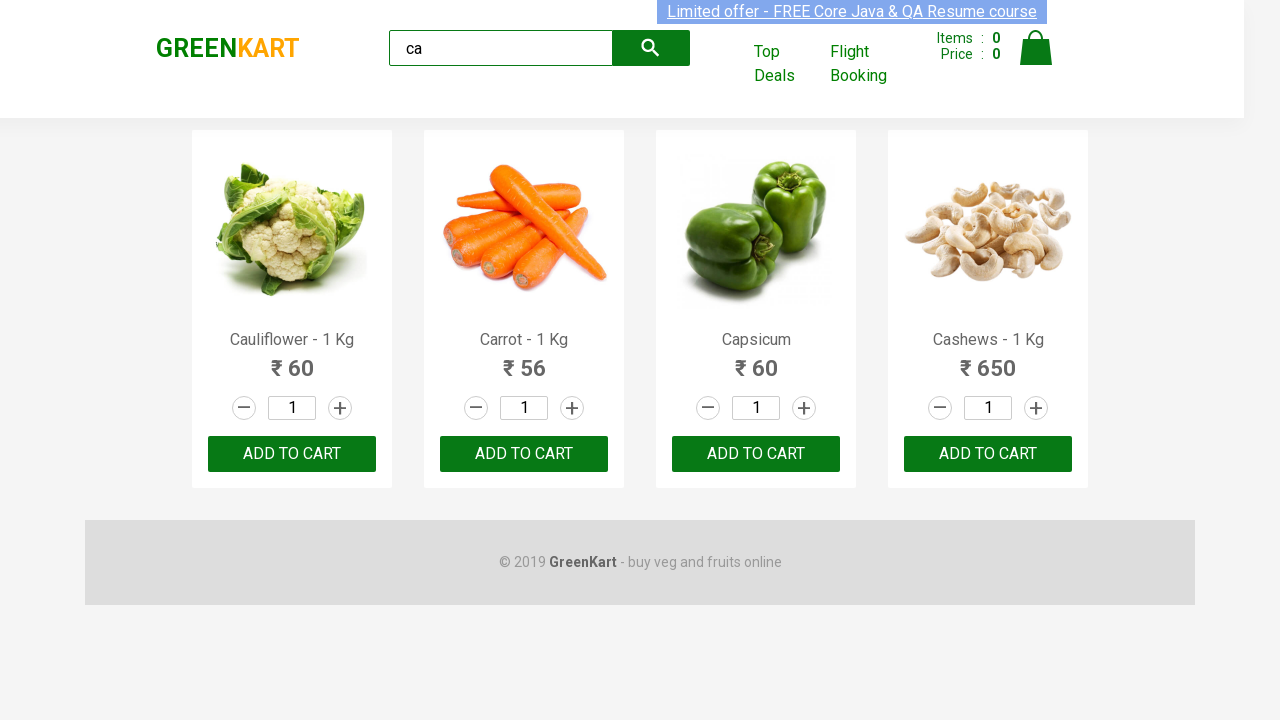